Tests cinema website by filling favorite films and series fields, clicking buttons, and verifying the saved data

Starting URL: https://lm.skillbox.cc/qa_tester/module07/practice3/

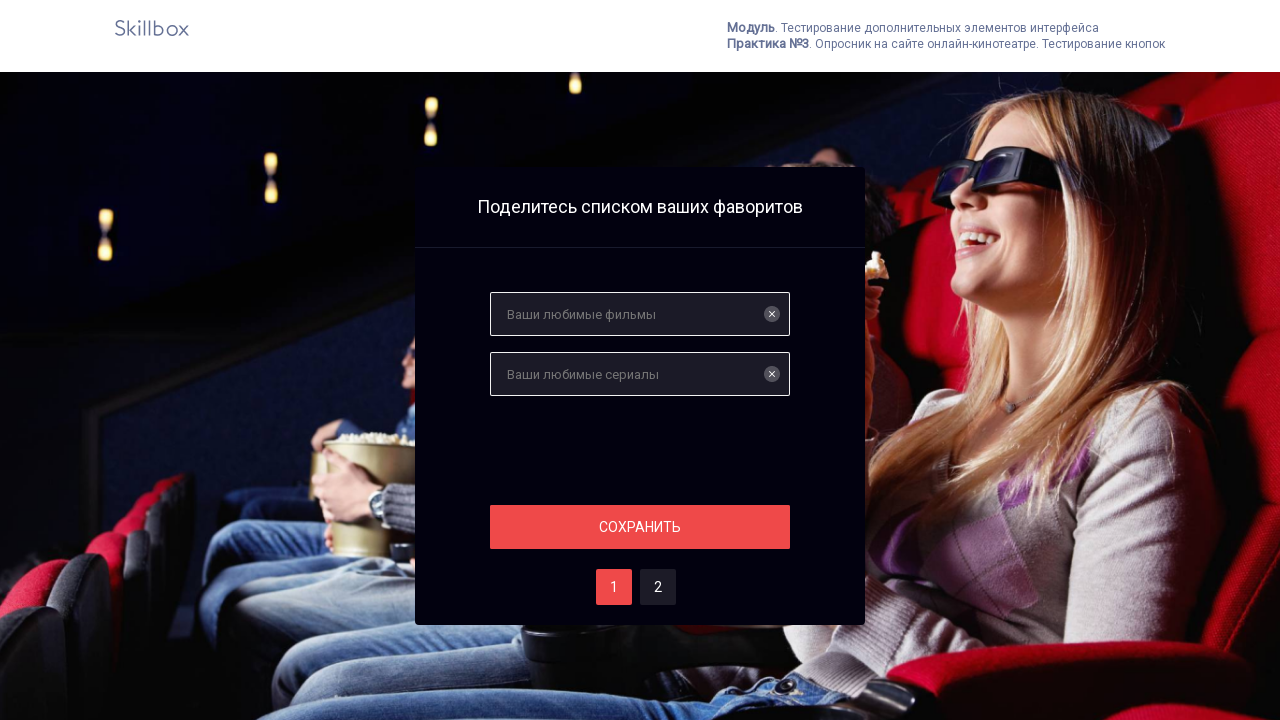

Navigated to cinema website practice page
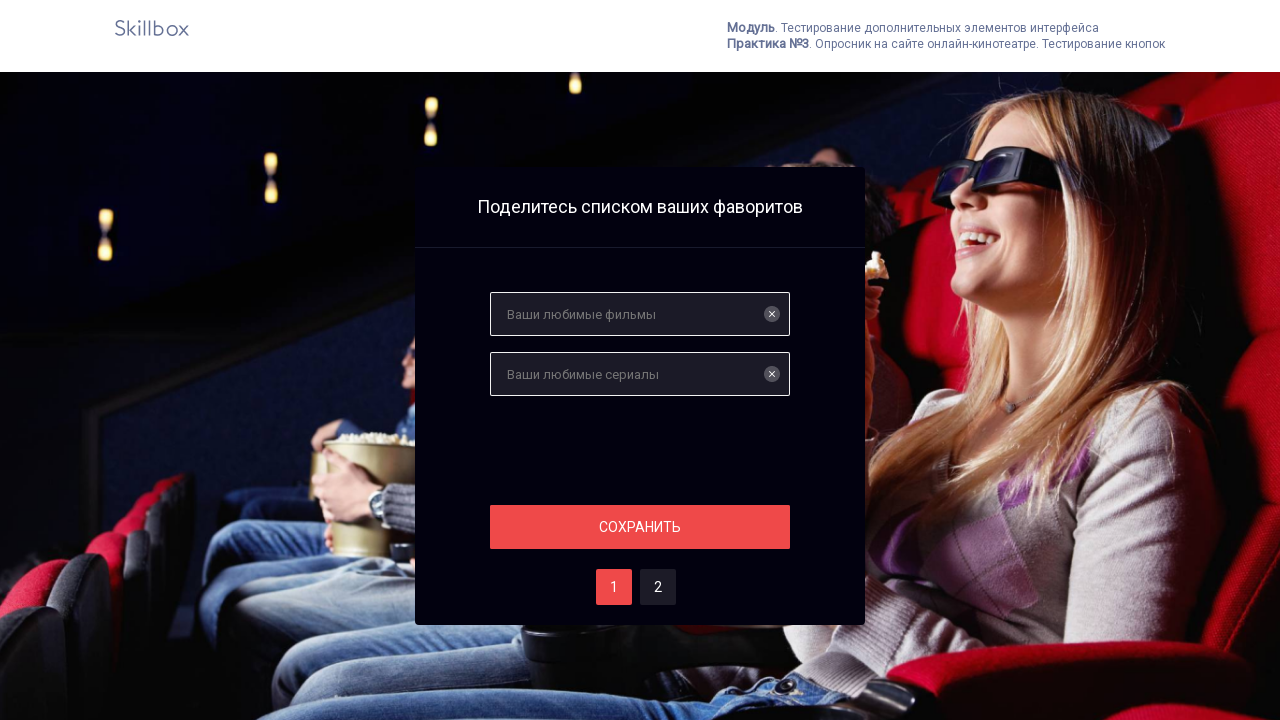

Filled favorite films field with 'Матрица' on input
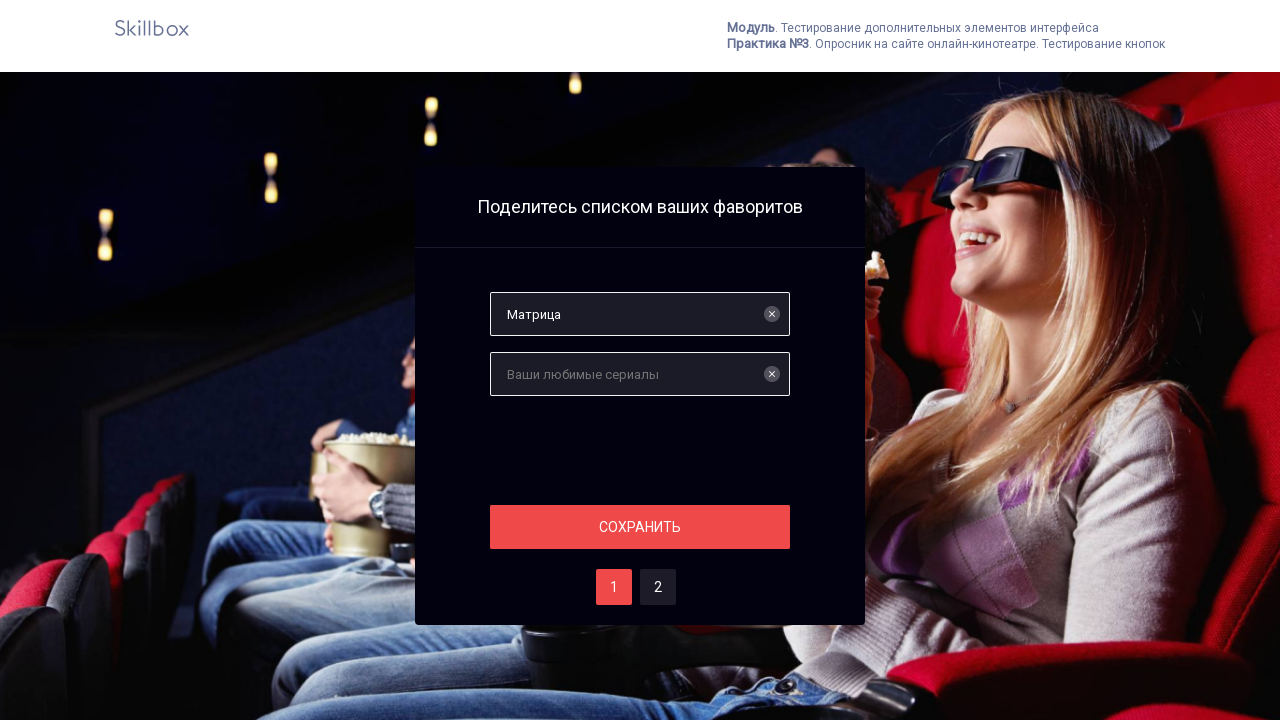

Filled favorite series field with 'Сверхъестественное' on input[name='serials']
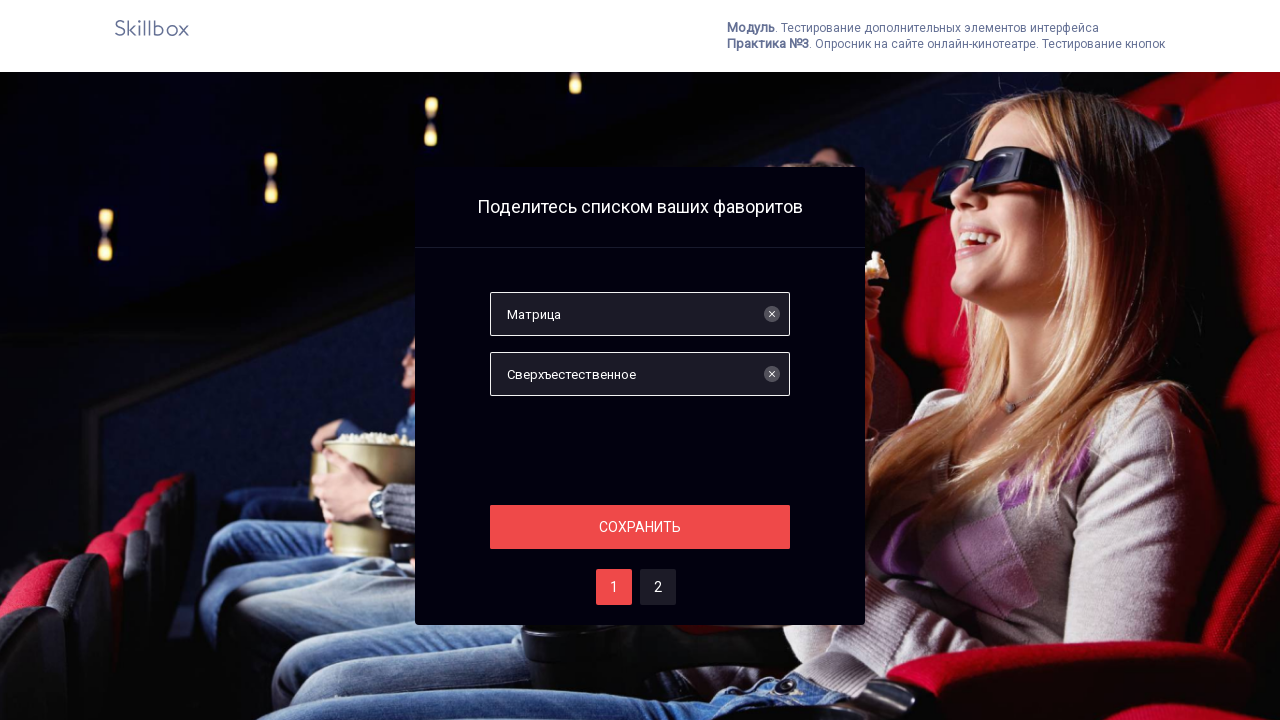

Clicked save button at (640, 527) on #save
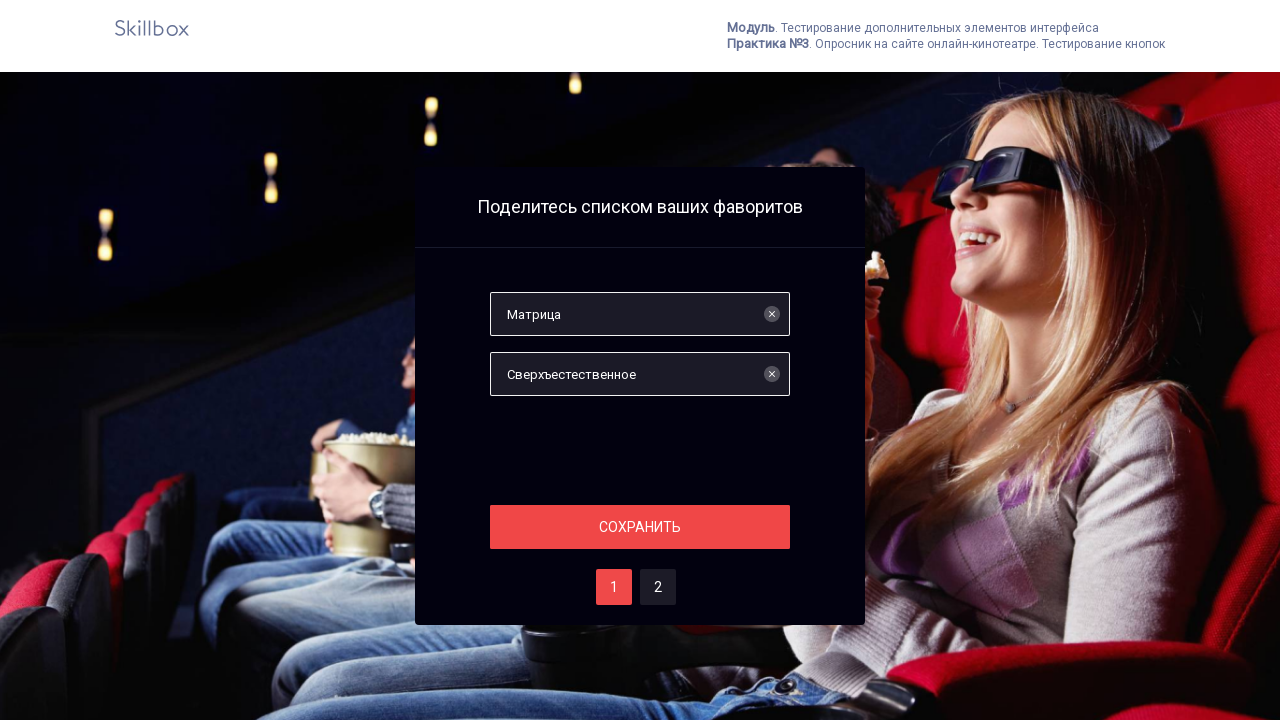

Clicked button '2' at (658, 587) on #two
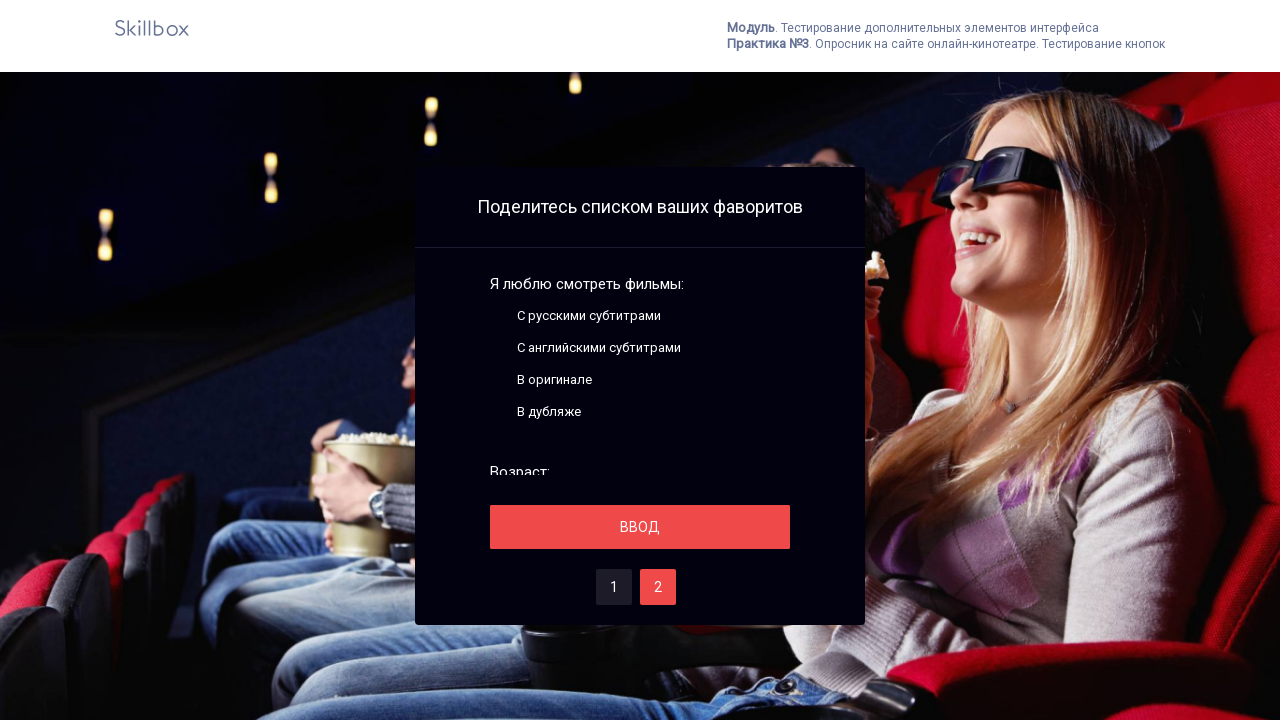

Clicked span element (ВВОД button) at (498, 316) on span
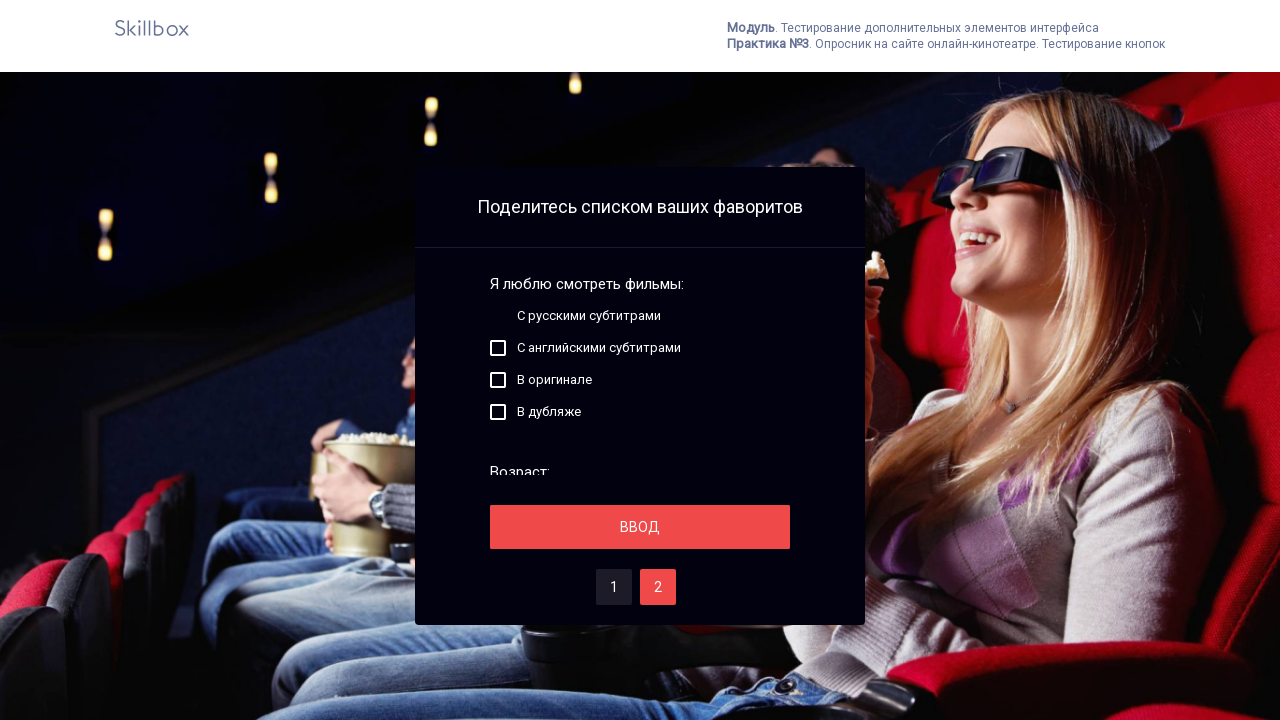

Clicked save button again at (640, 527) on #save
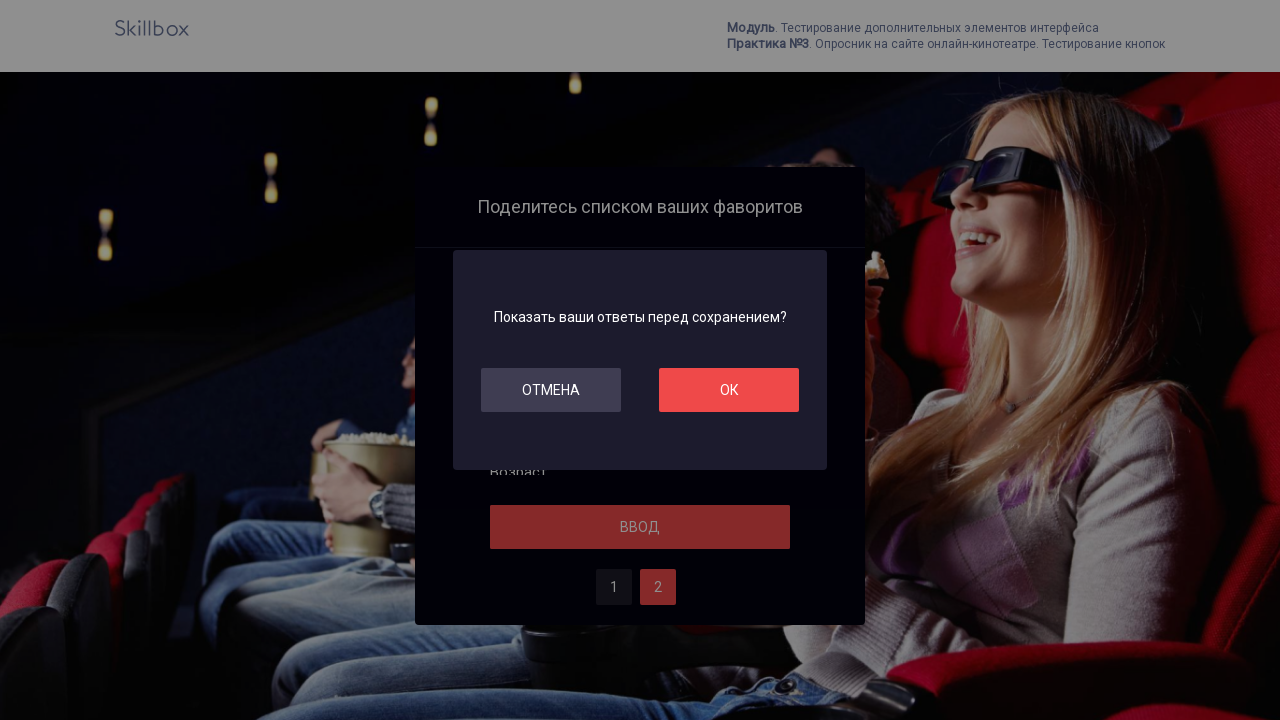

Clicked OK button at (729, 390) on #ok
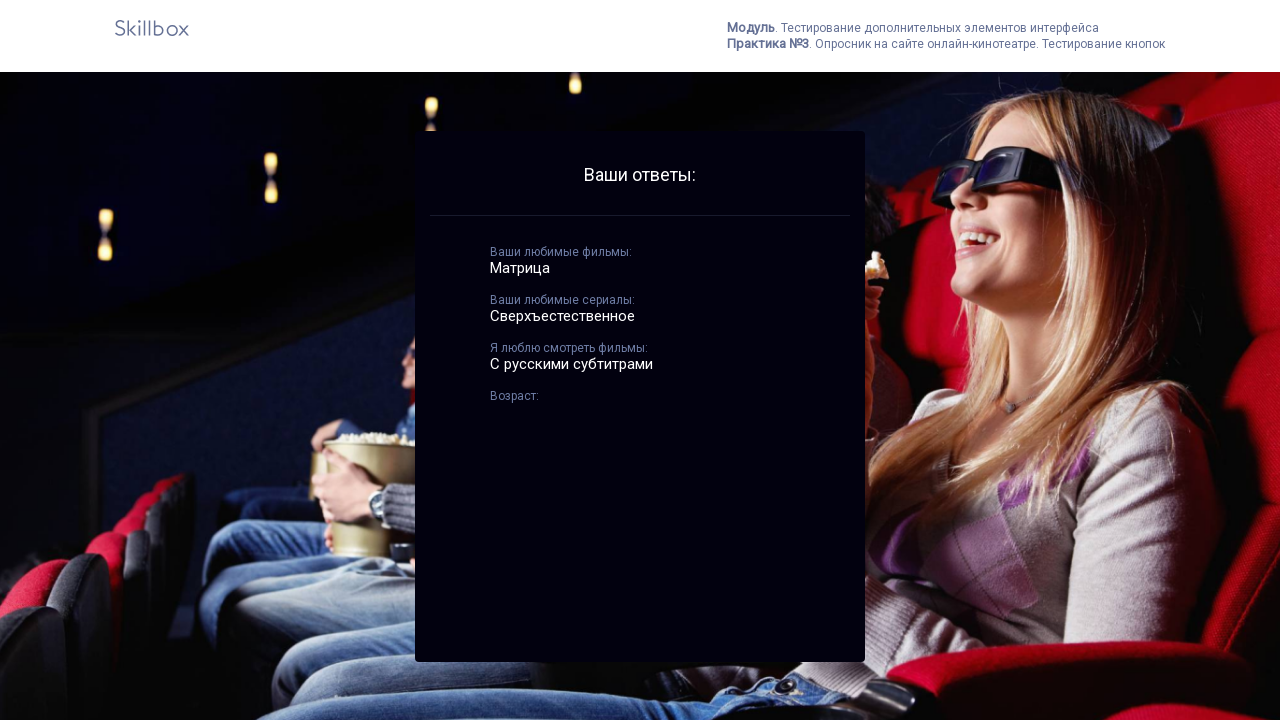

Retrieved saved films text content
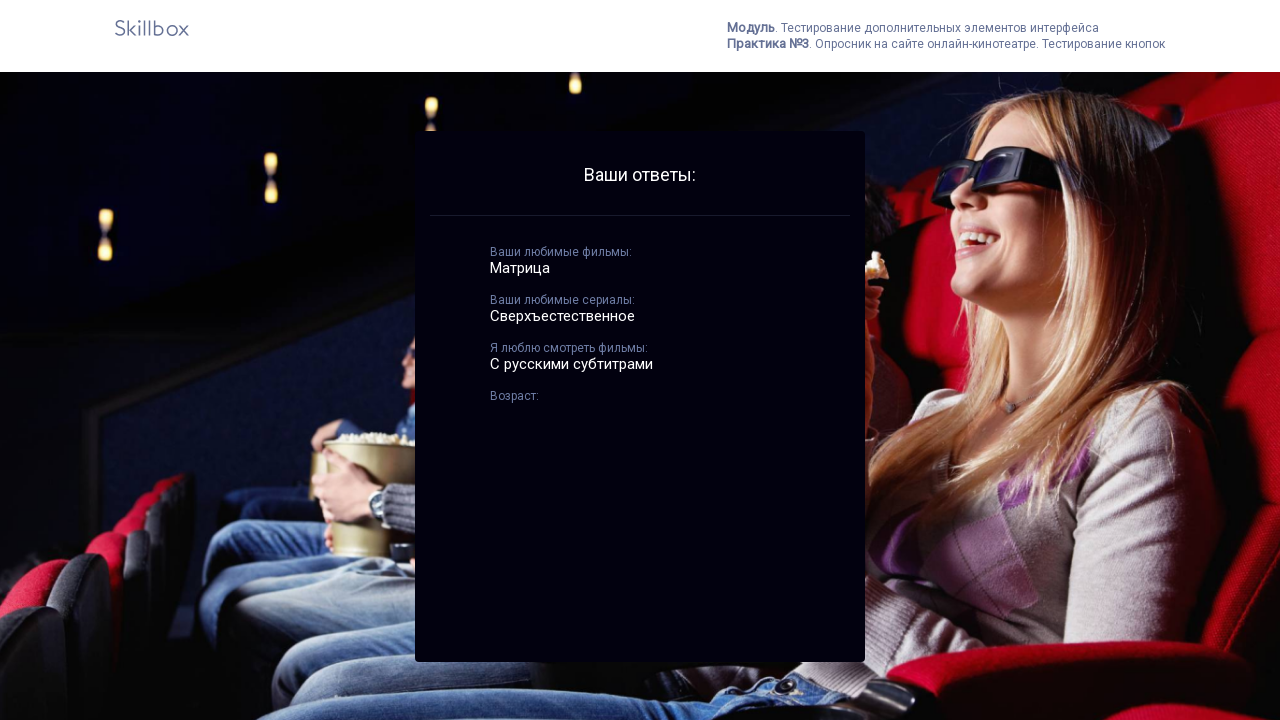

Verified that saved films field contains 'Матрица'
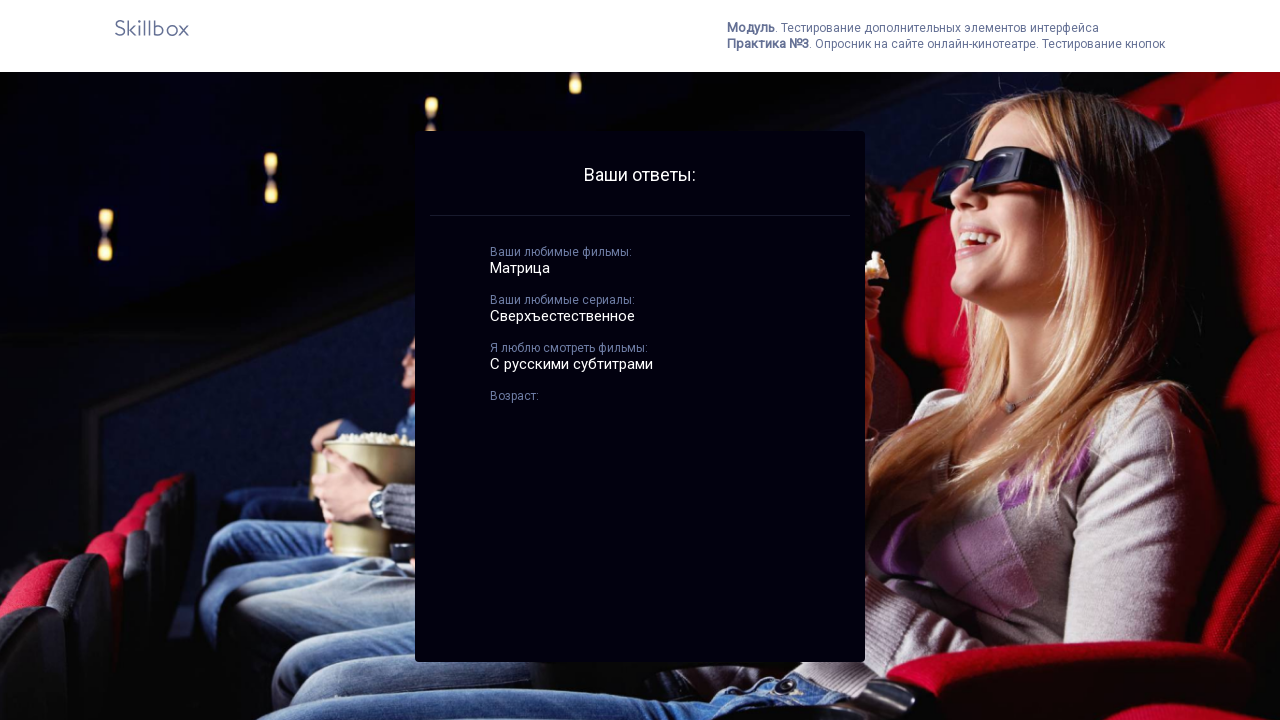

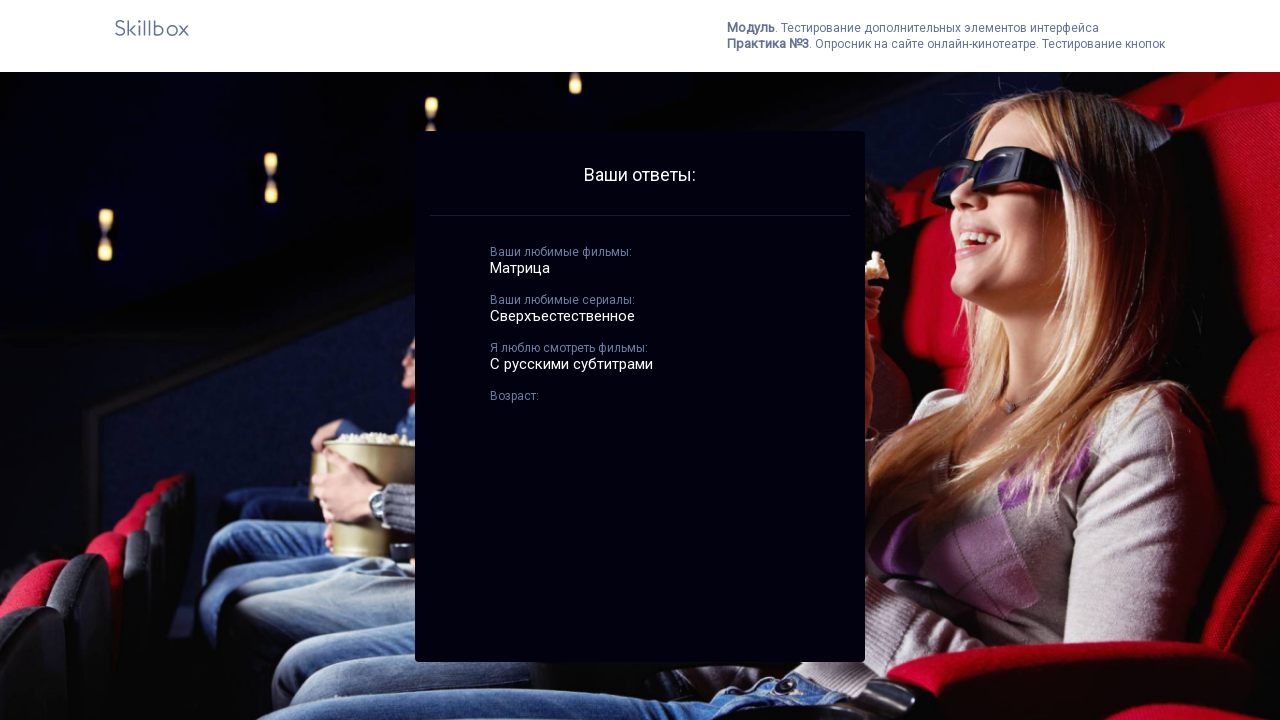